Tests dropdown selection functionality, selects options by text and index, and interacts with checkboxes and a US states dropdown

Starting URL: https://www.mycontactform.com

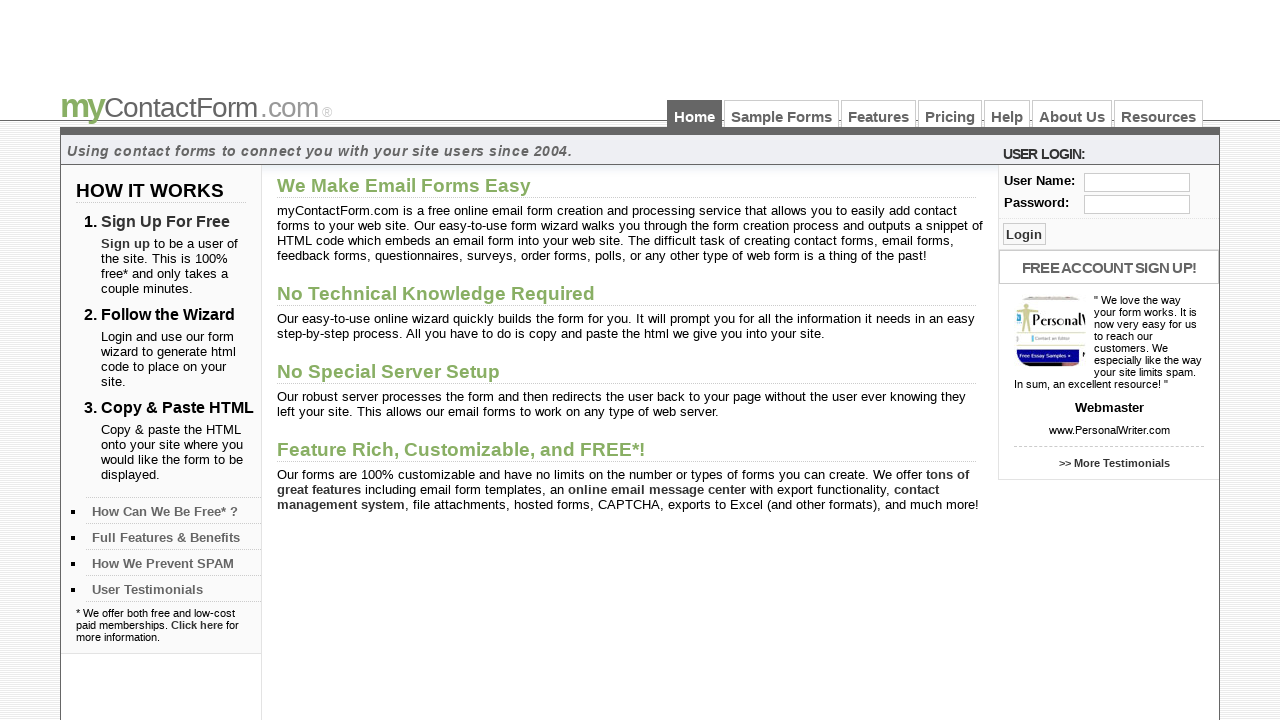

Clicked on 'Sample Forms' link at (782, 114) on text=Sample Forms
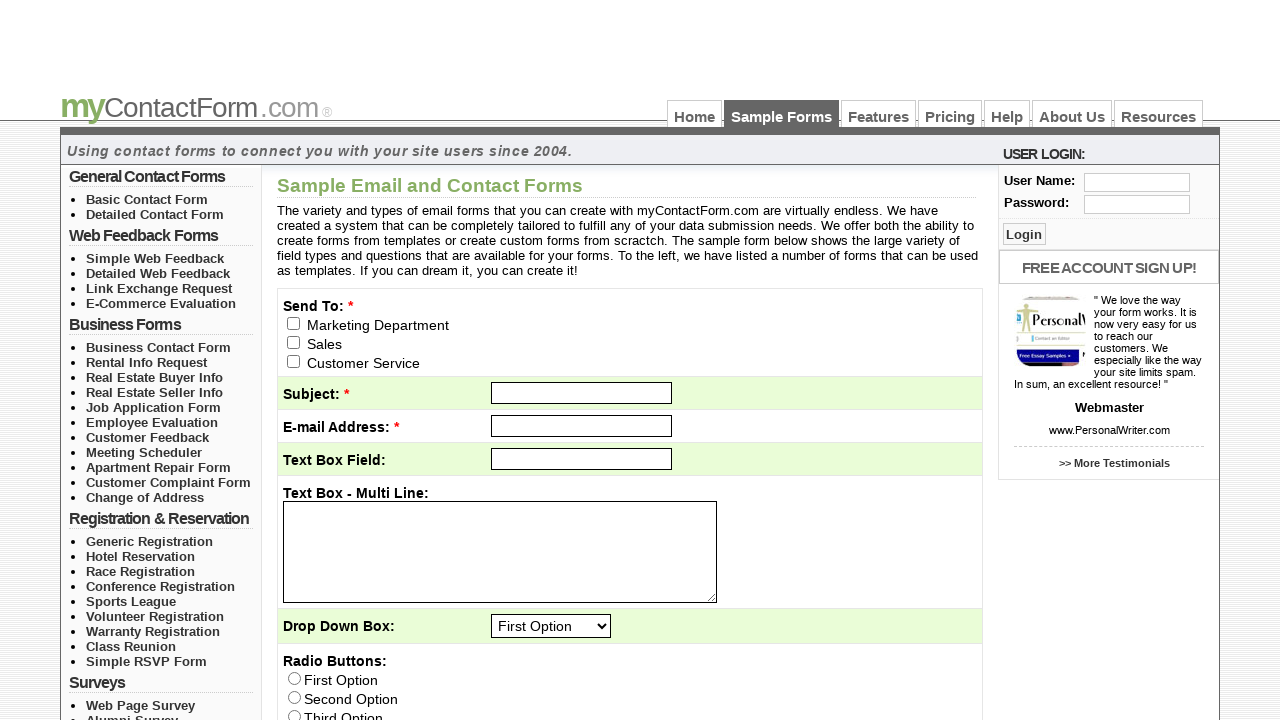

Selected email checkbox to access form at (294, 323) on input[name='email_to[]'][type='checkbox'][value='0']
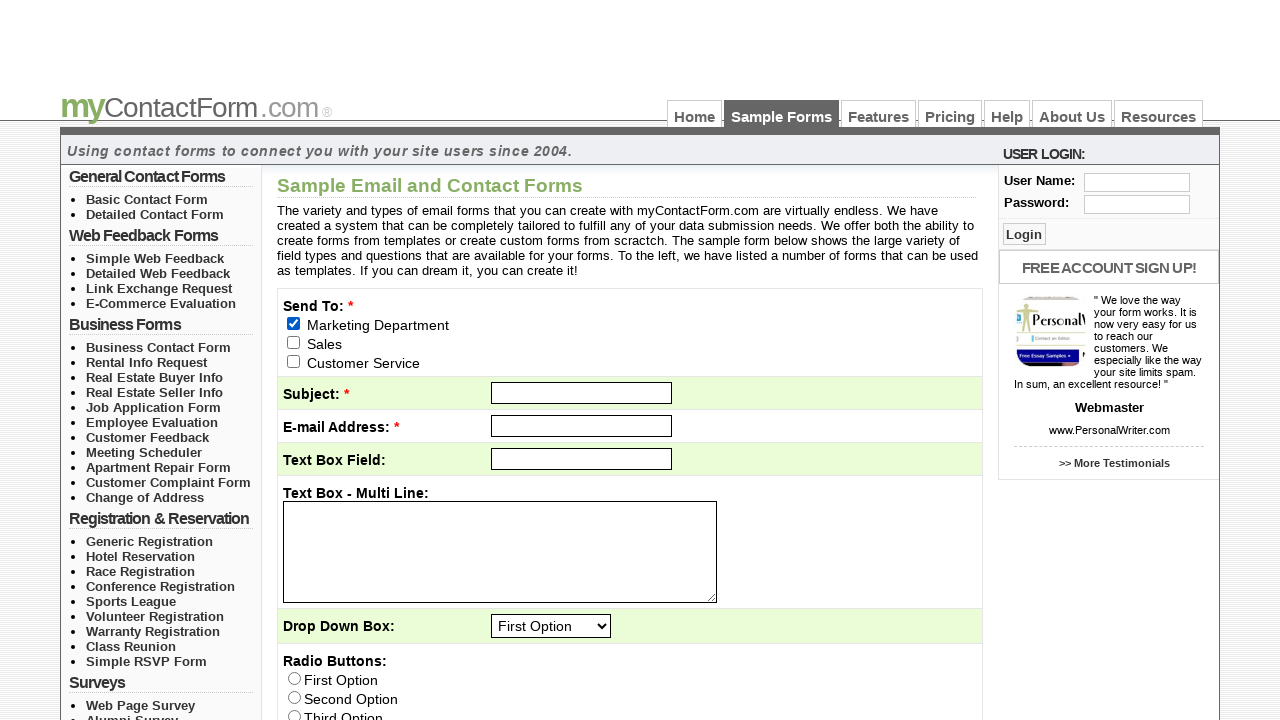

Filled subject field with 'Testing Dropdowns' on input[name='subject'][id='subject']
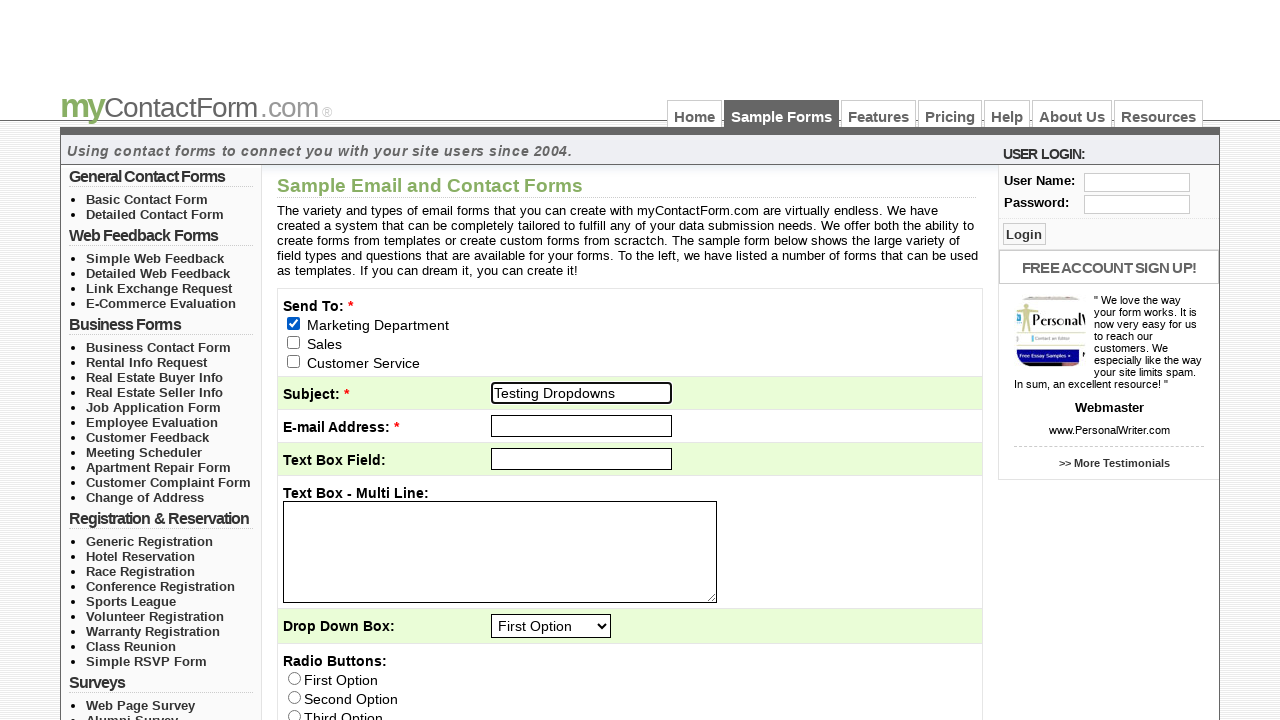

Filled email field with 'tester@example.com' on input[name='email'][id='email']
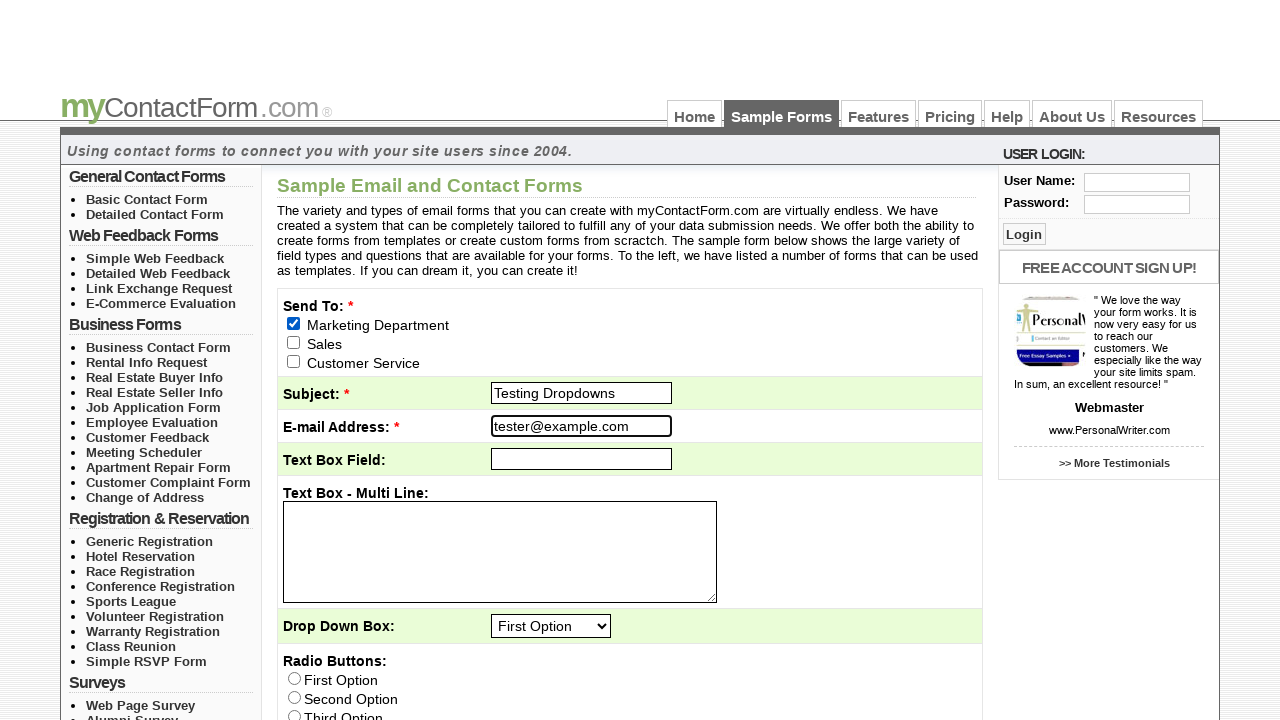

Filled q1 field with 'Automation Testing' on input[name='q1'][id='q1']
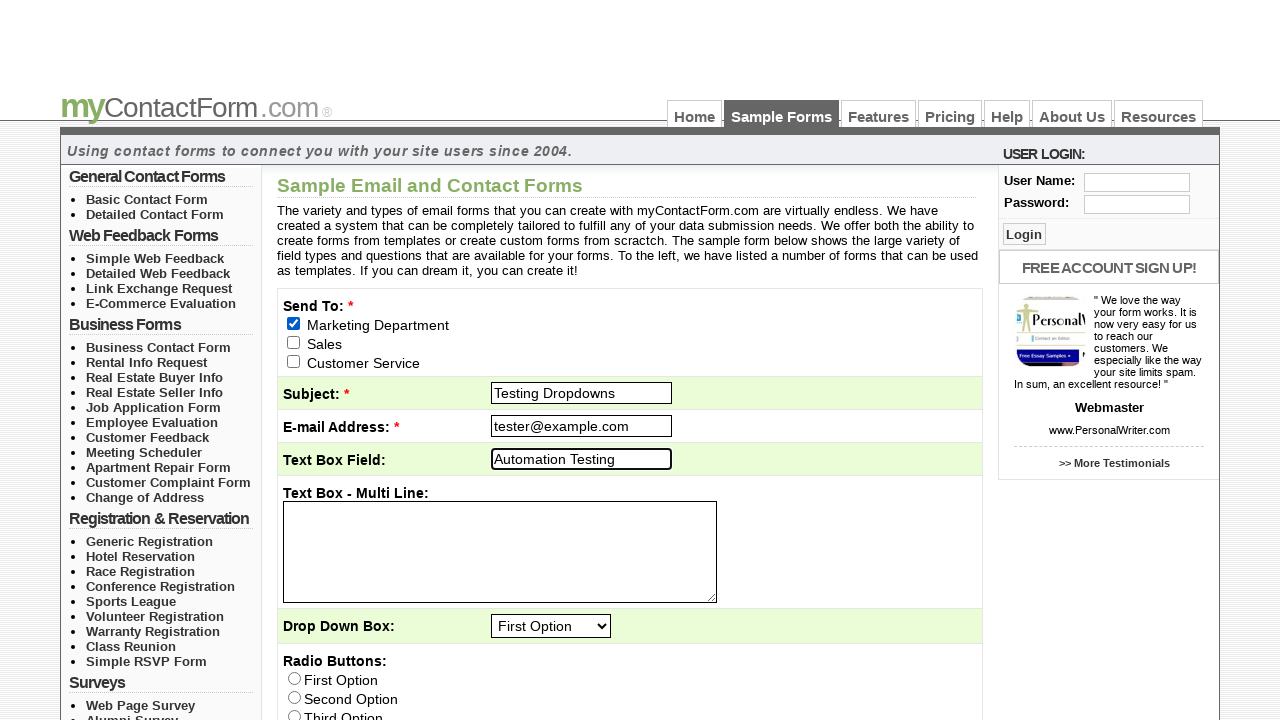

Filled q2 textarea with 'Test message content' on textarea[id='q2'][name='q2']
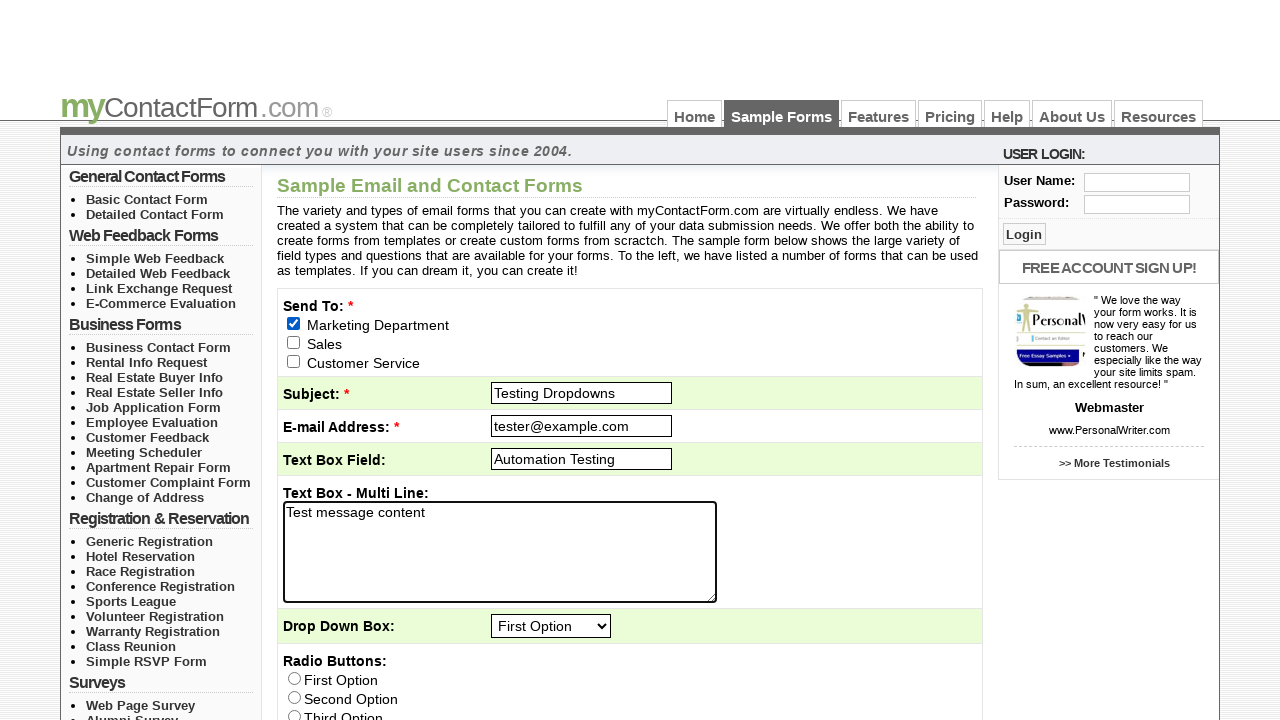

Selected 'Third Option' from q3 dropdown by text on #q3
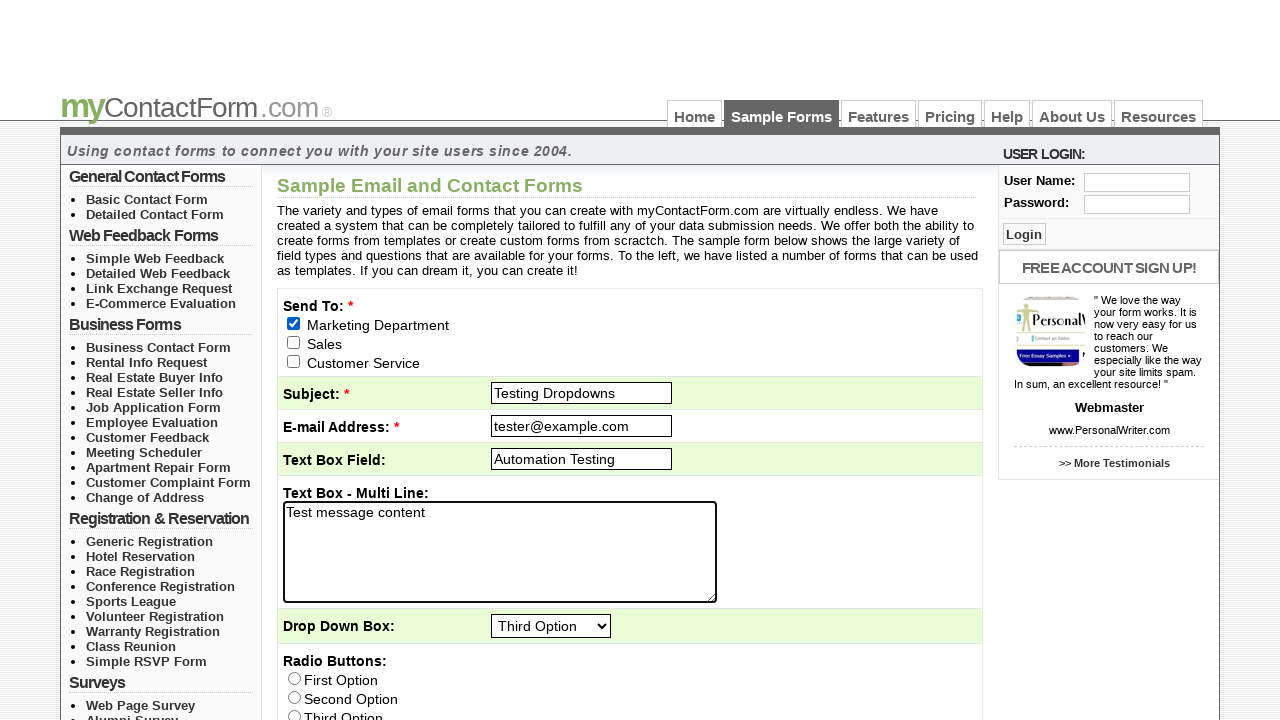

Selected q3 dropdown option at index 1 on #q3
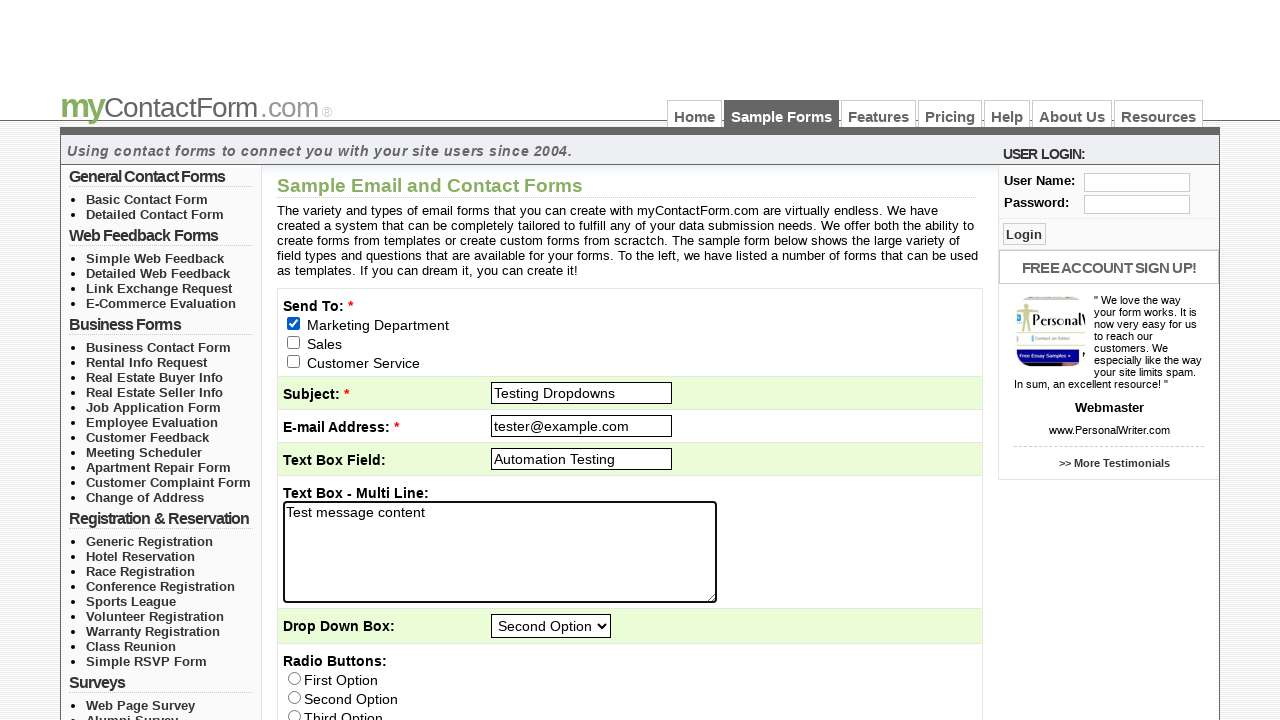

Selected q3 dropdown option at index 2 on #q3
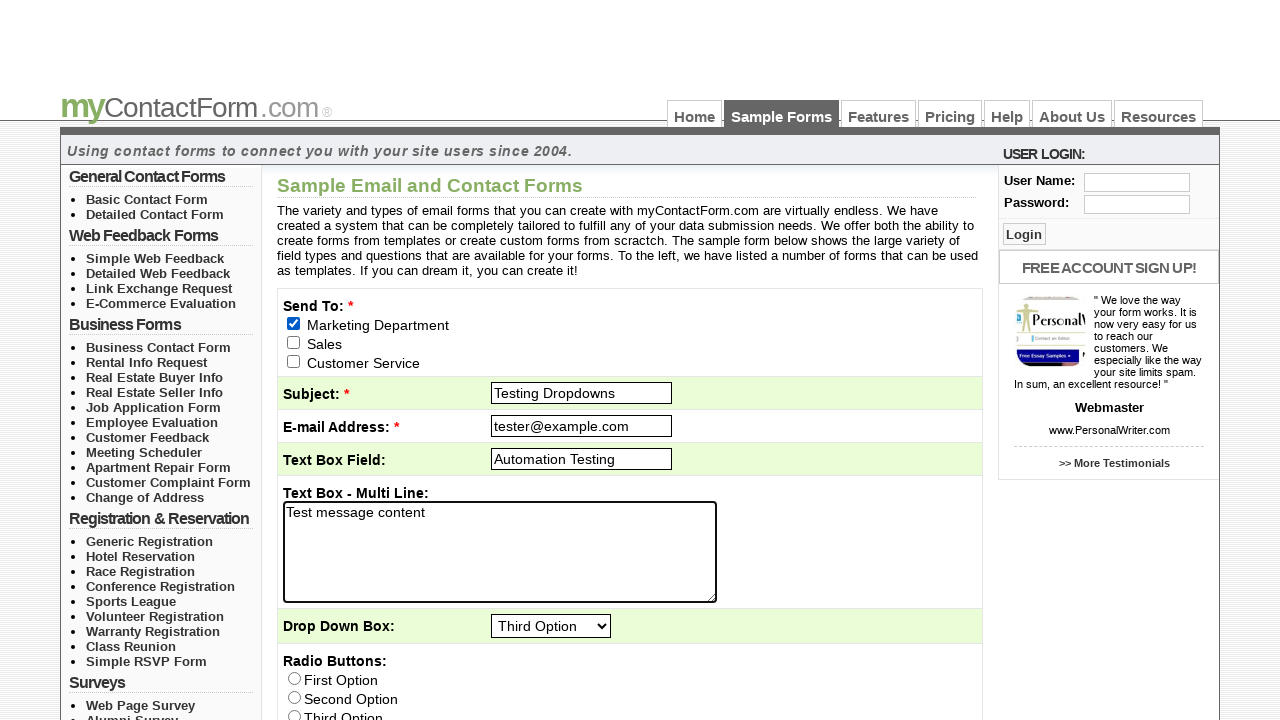

Clicked q5 checkbox at (502, 360) on input[name='q5'][id='q5']
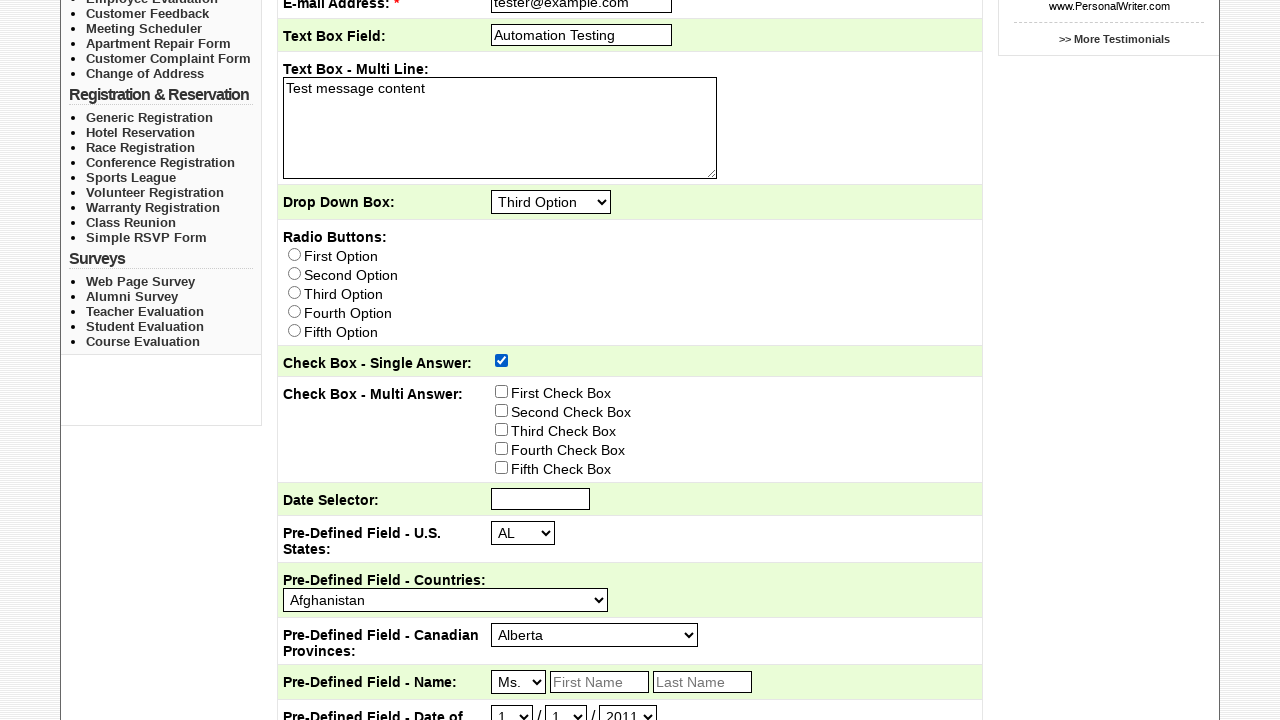

Clicked 'Fifth Check Box' checkbox at (502, 467) on input[name='checkbox6[]'][value='Fifth Check Box']
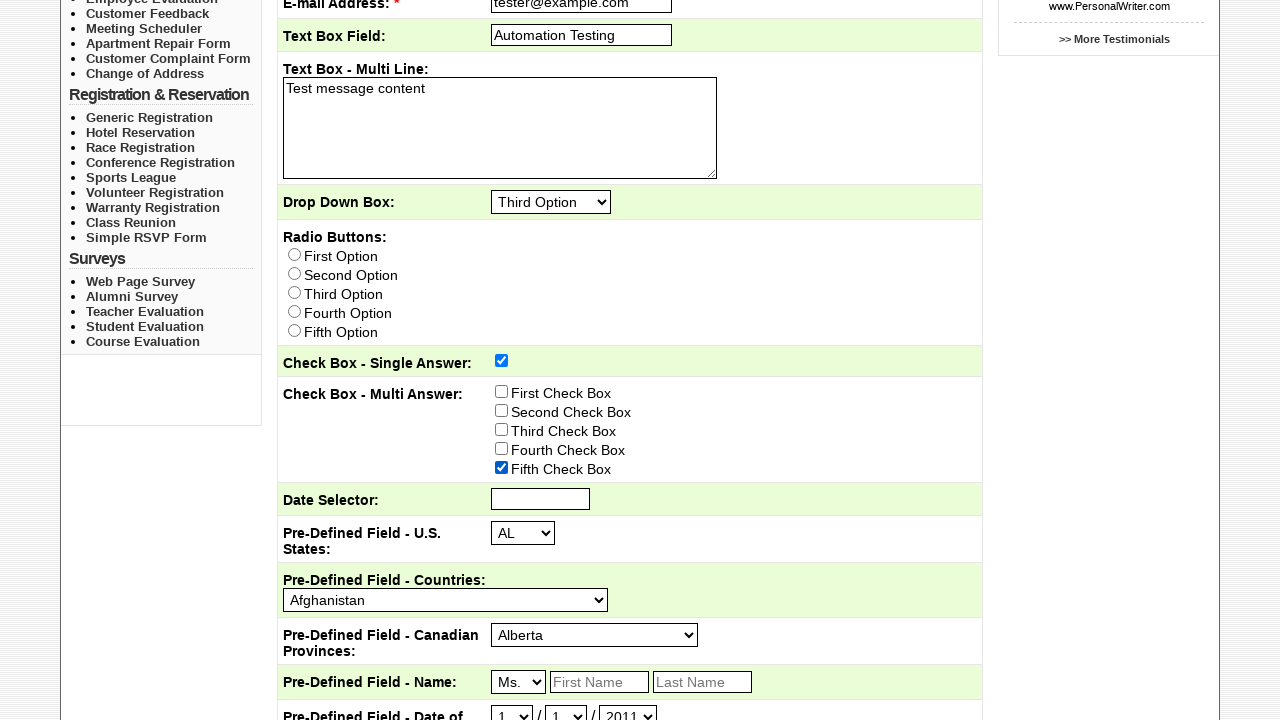

Selected US States dropdown option at index 7 on #q8
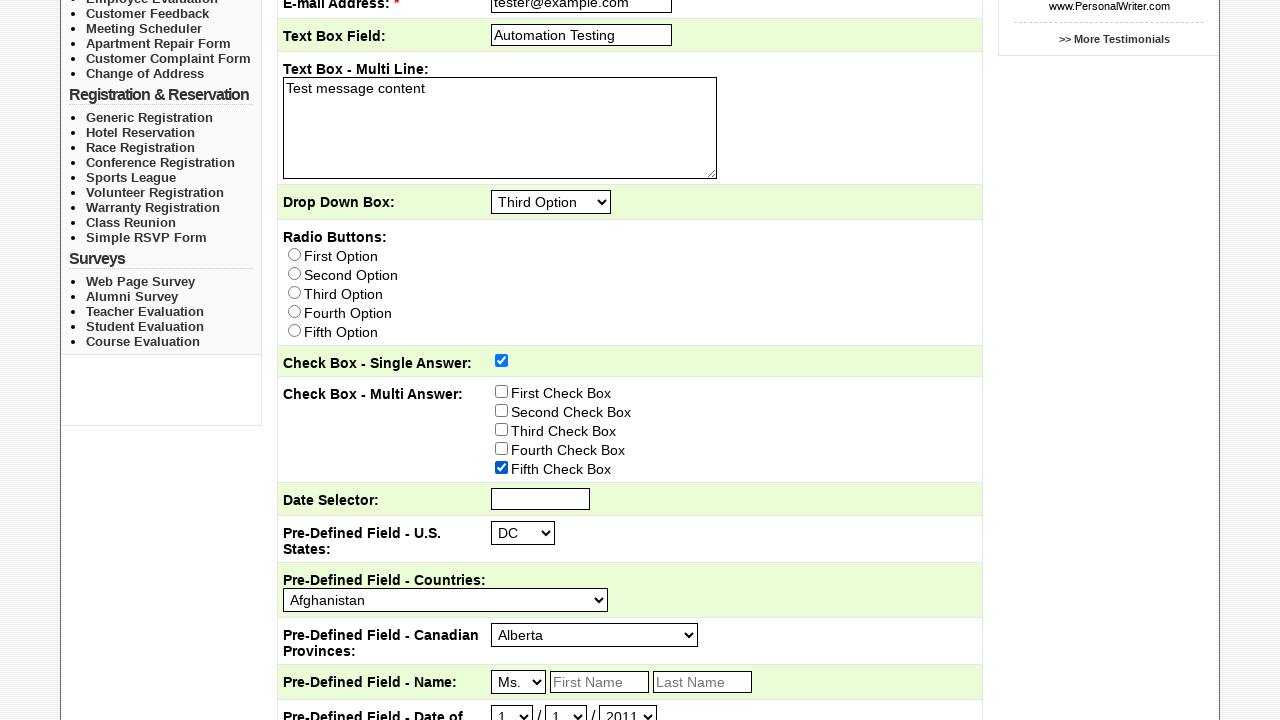

Selected US States dropdown option at index 49 on #q8
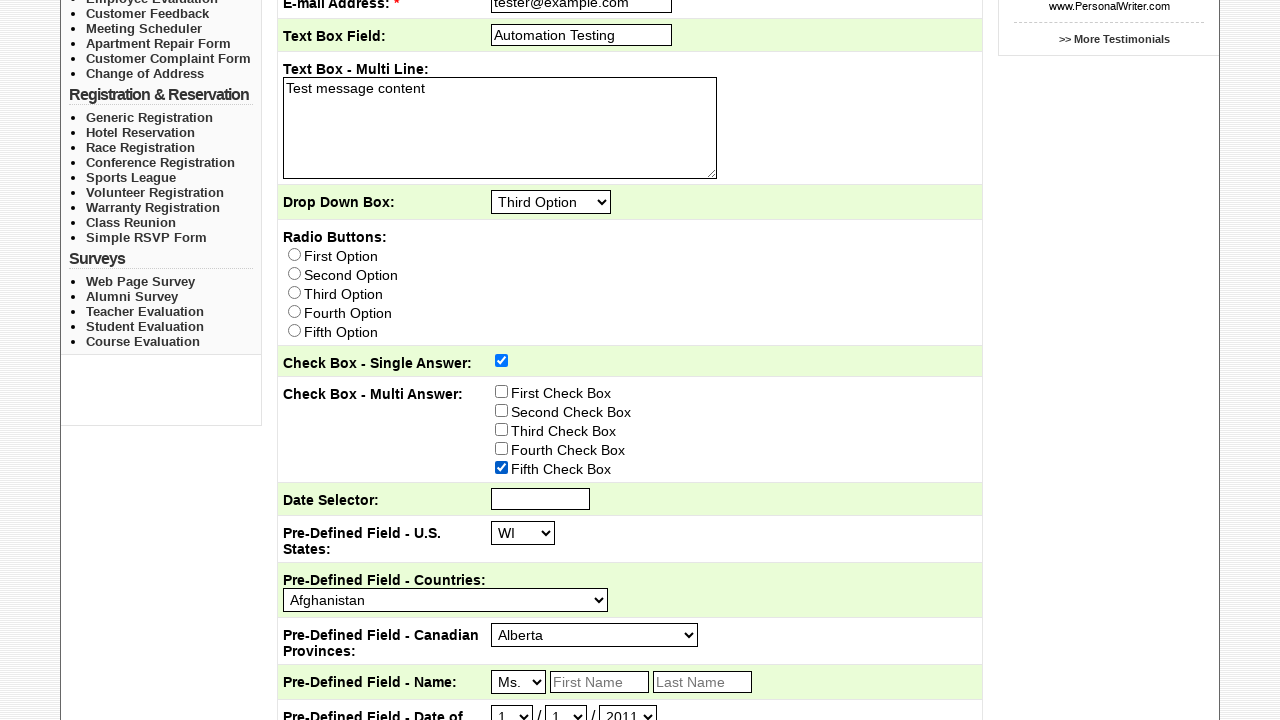

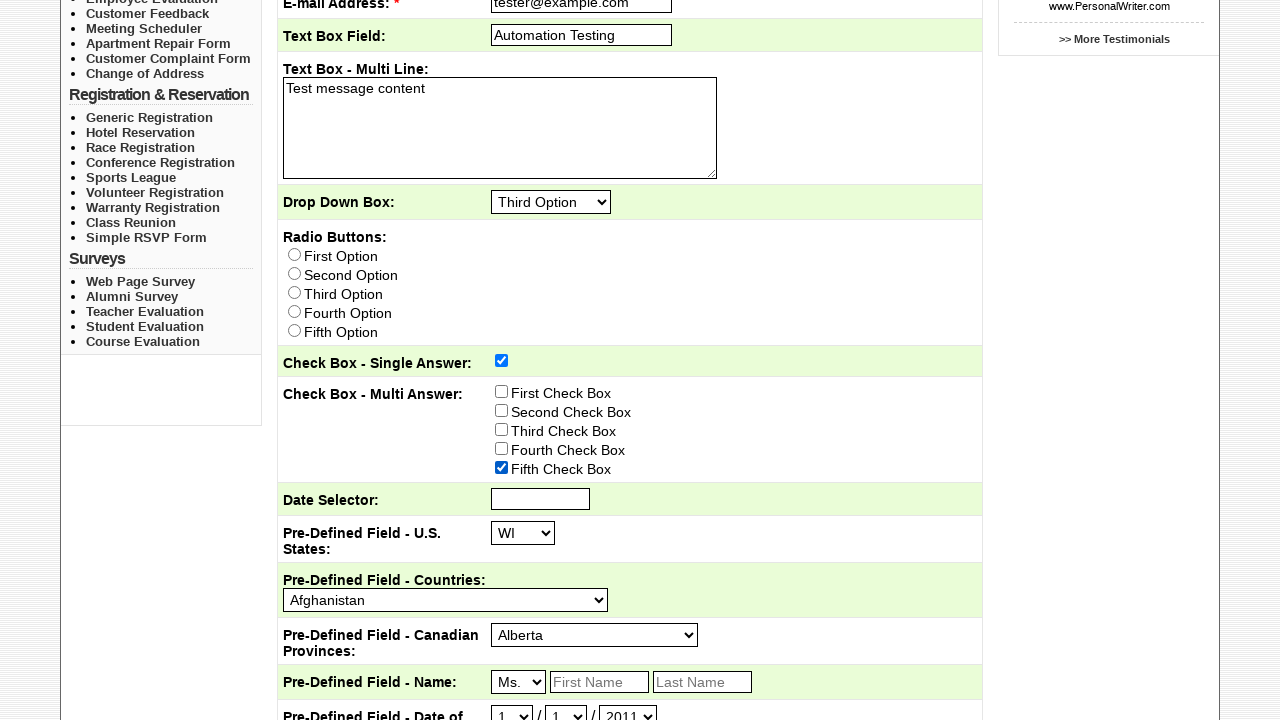